Tests an e-commerce flow by searching for products containing "ca", adding Cashews to cart, and proceeding through checkout to place an order.

Starting URL: https://rahulshettyacademy.com/seleniumPractise/#/

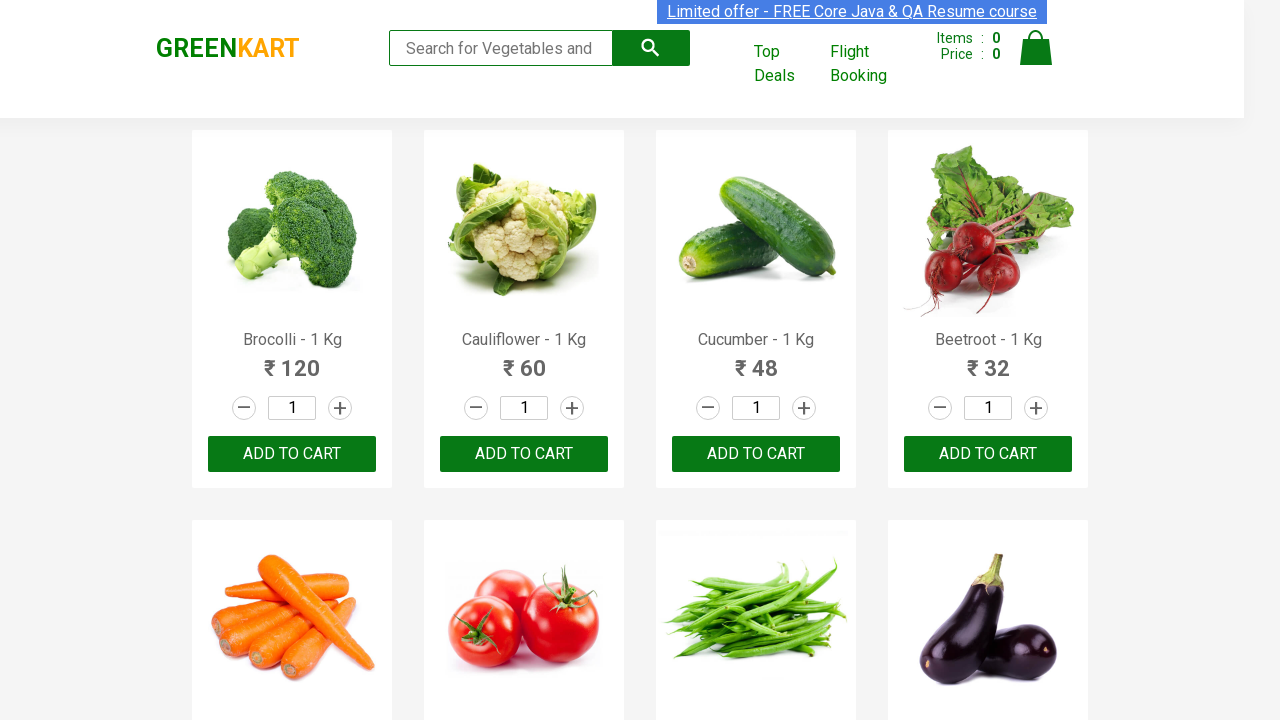

Filled search box with 'ca' to find products on .search-keyword
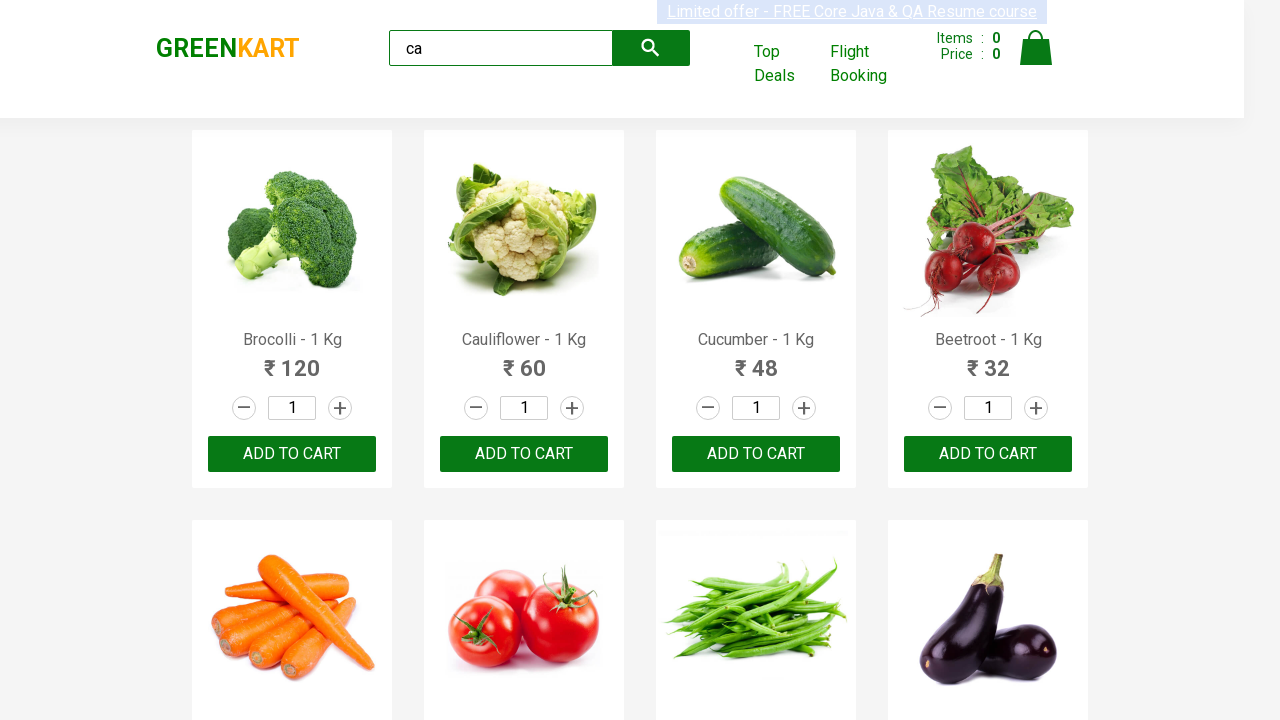

Waited 2 seconds for products to load
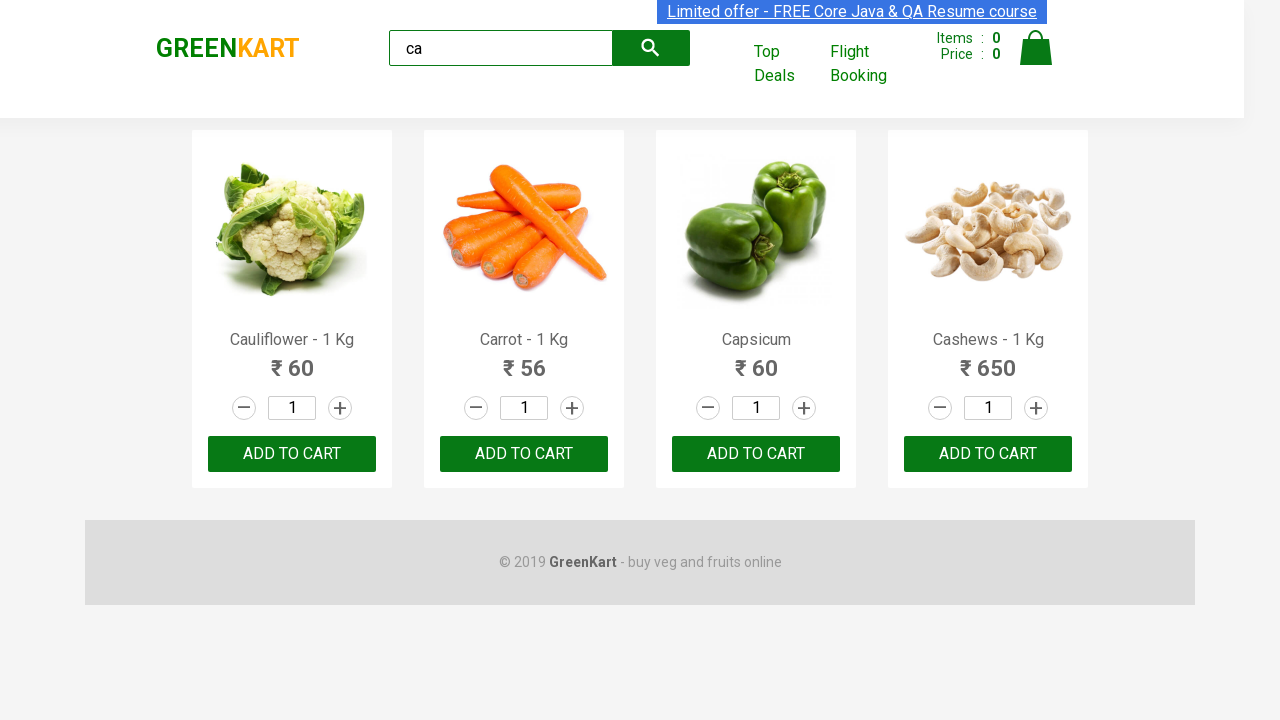

Located all product elements on the page
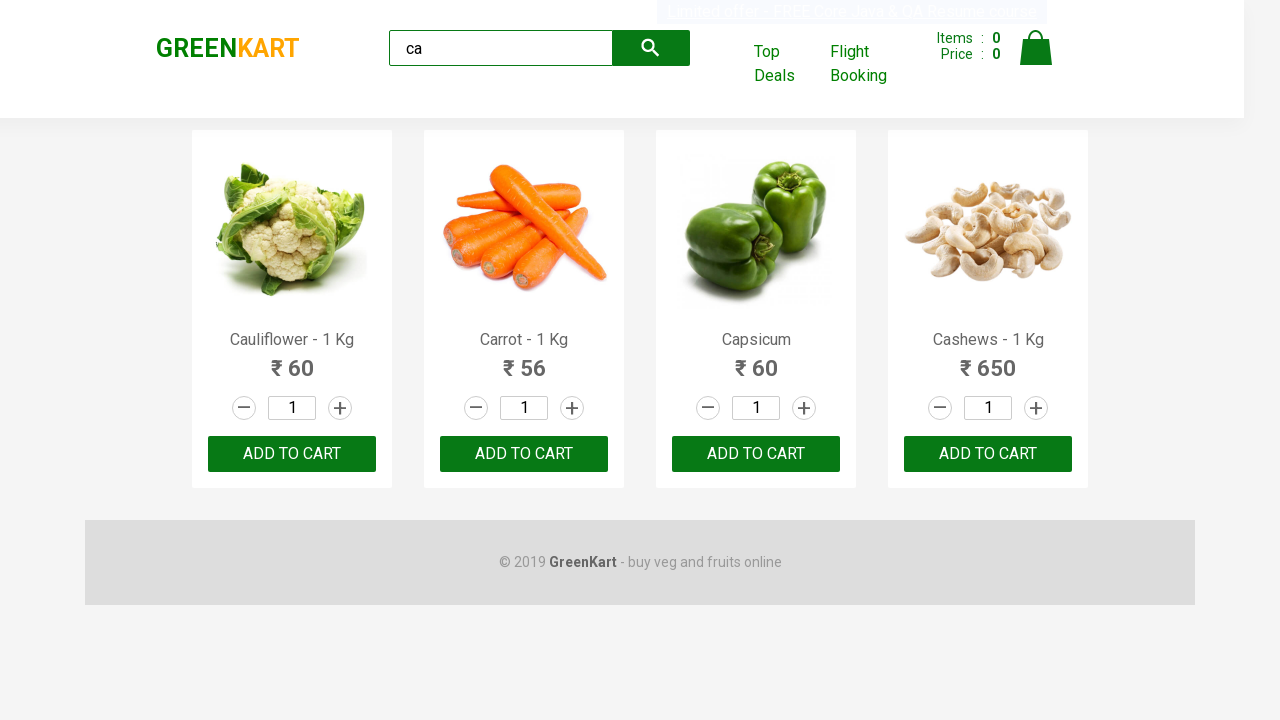

Retrieved product name: Cauliflower - 1 Kg
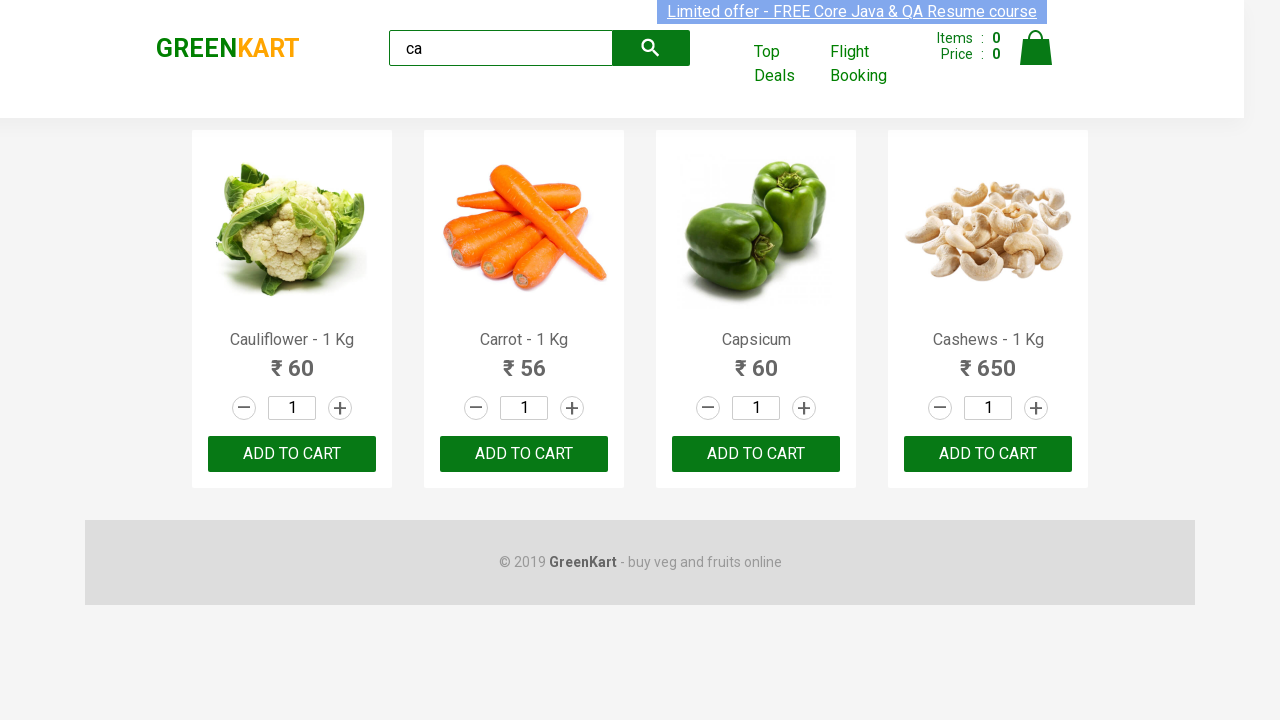

Retrieved product name: Carrot - 1 Kg
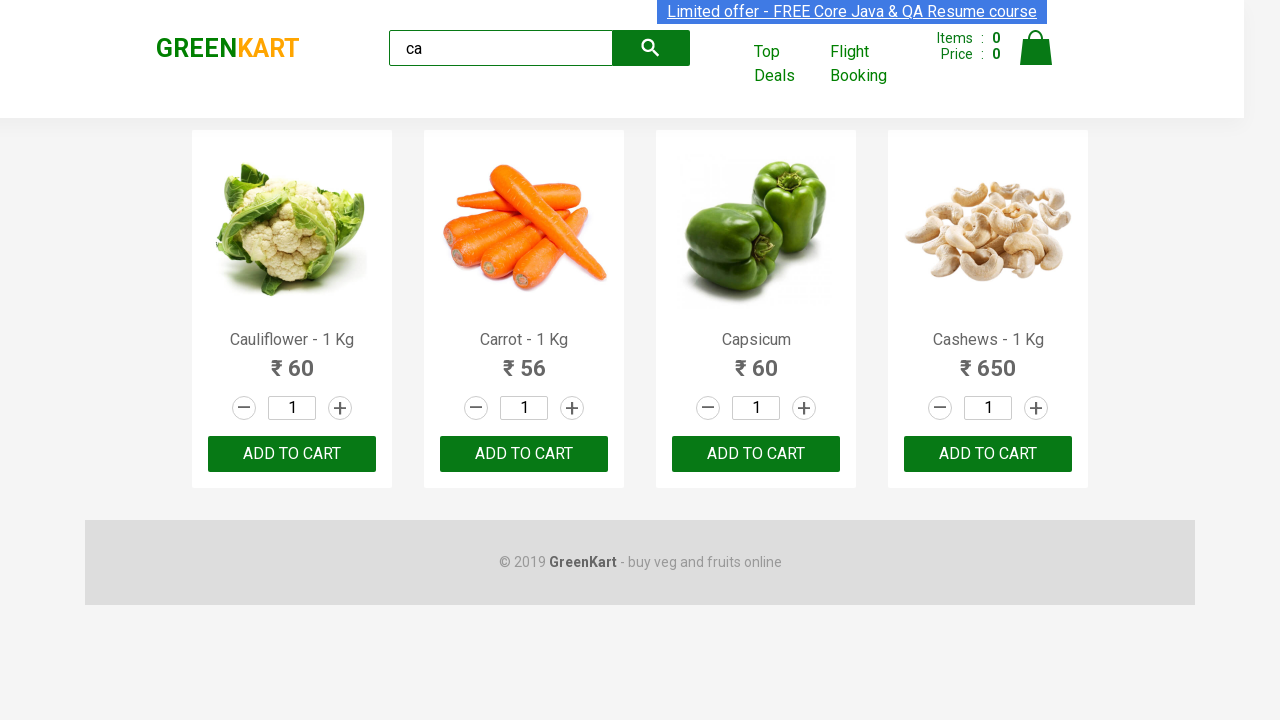

Retrieved product name: Capsicum
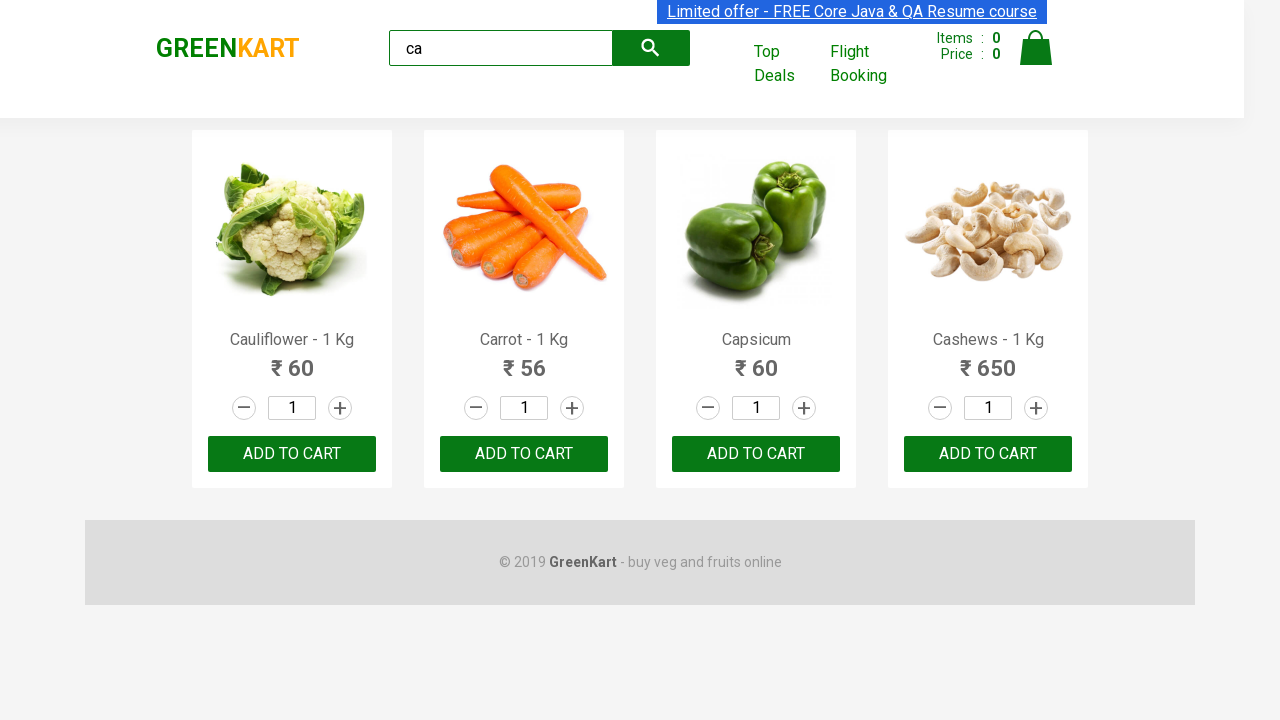

Retrieved product name: Cashews - 1 Kg
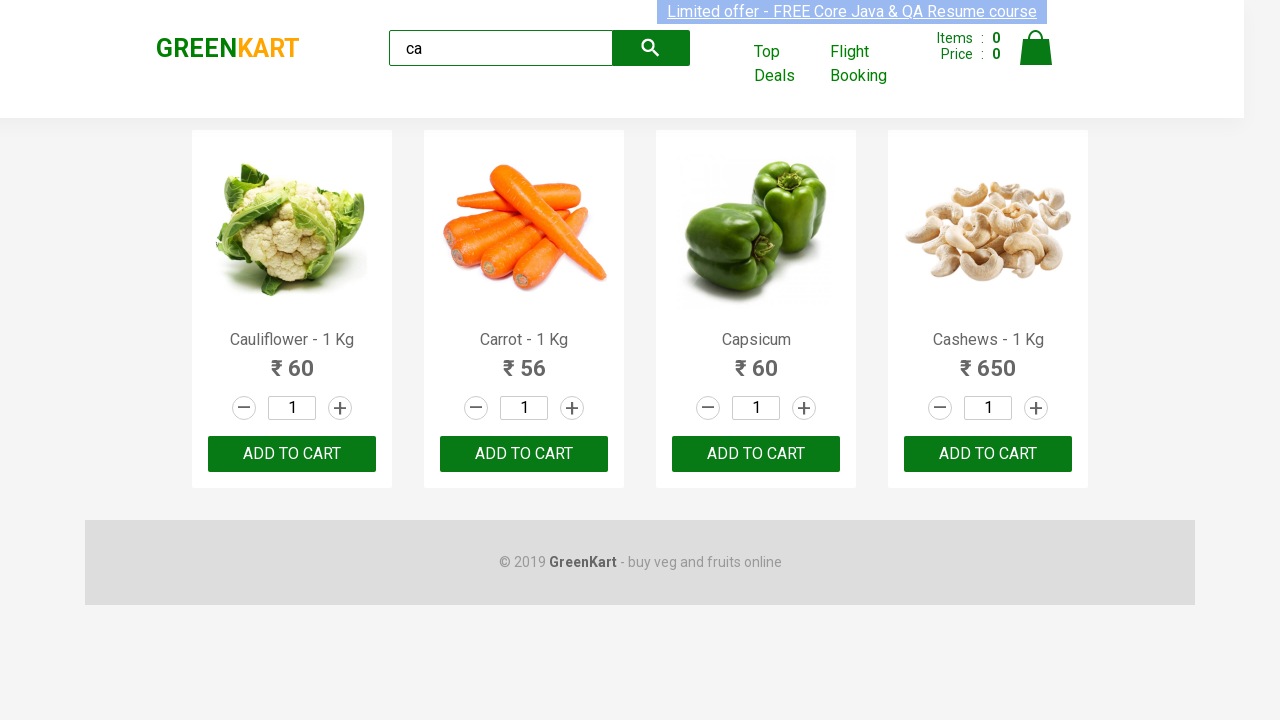

Clicked Add to Cart button for Cashews product at (988, 454) on .products .product >> nth=3 >> button
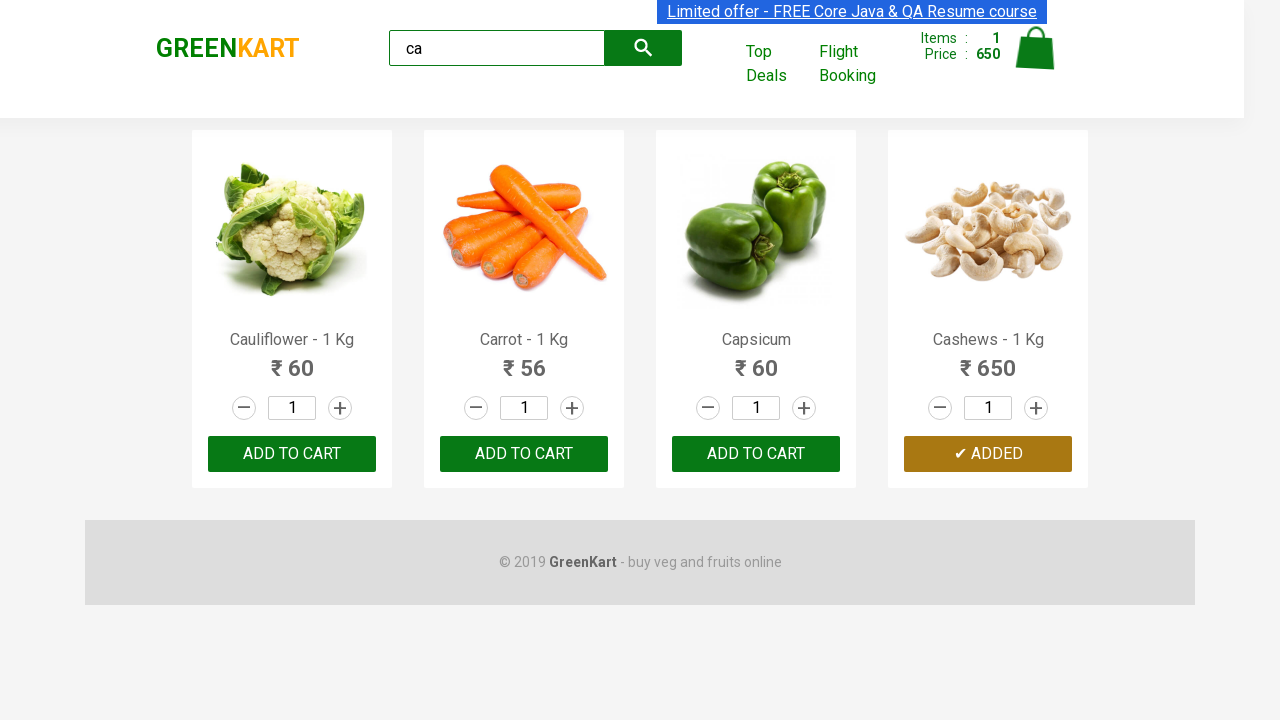

Clicked cart icon to view cart at (1036, 48) on .cart-icon > img
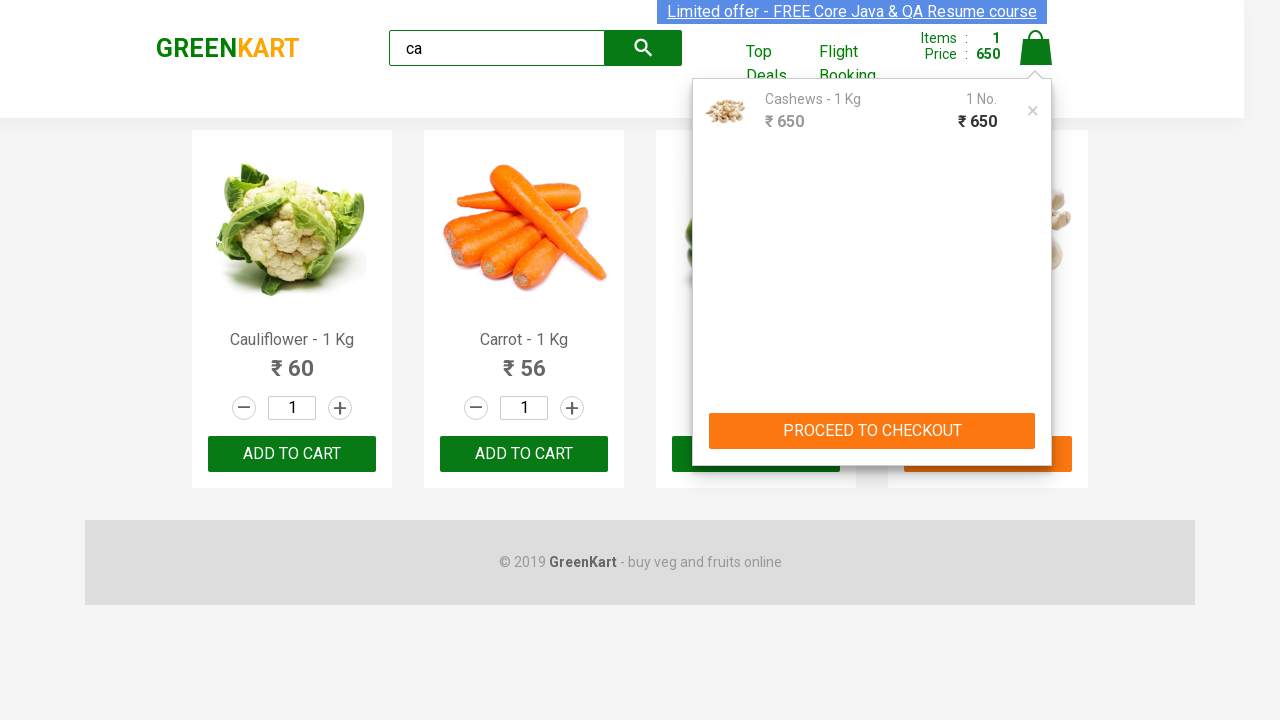

Clicked PROCEED TO CHECKOUT button at (872, 431) on text=PROCEED TO CHECKOUT
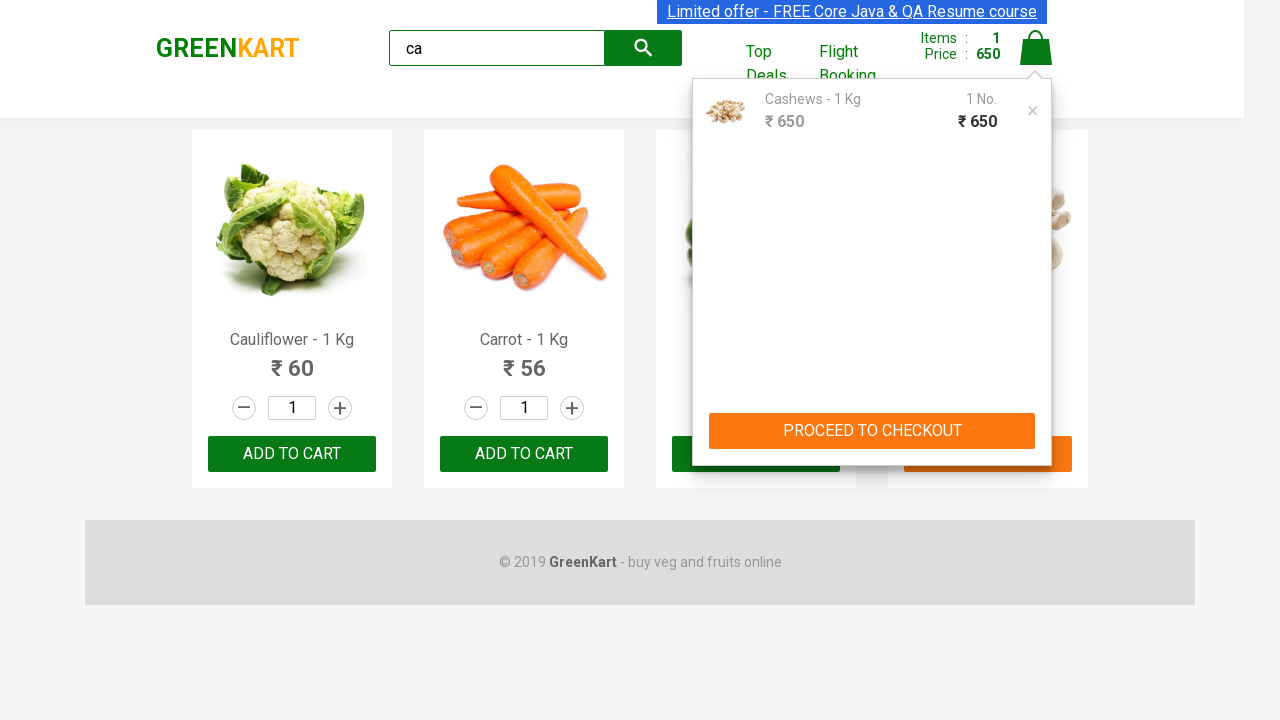

Clicked Place Order button to complete purchase at (1036, 420) on text=Place Order
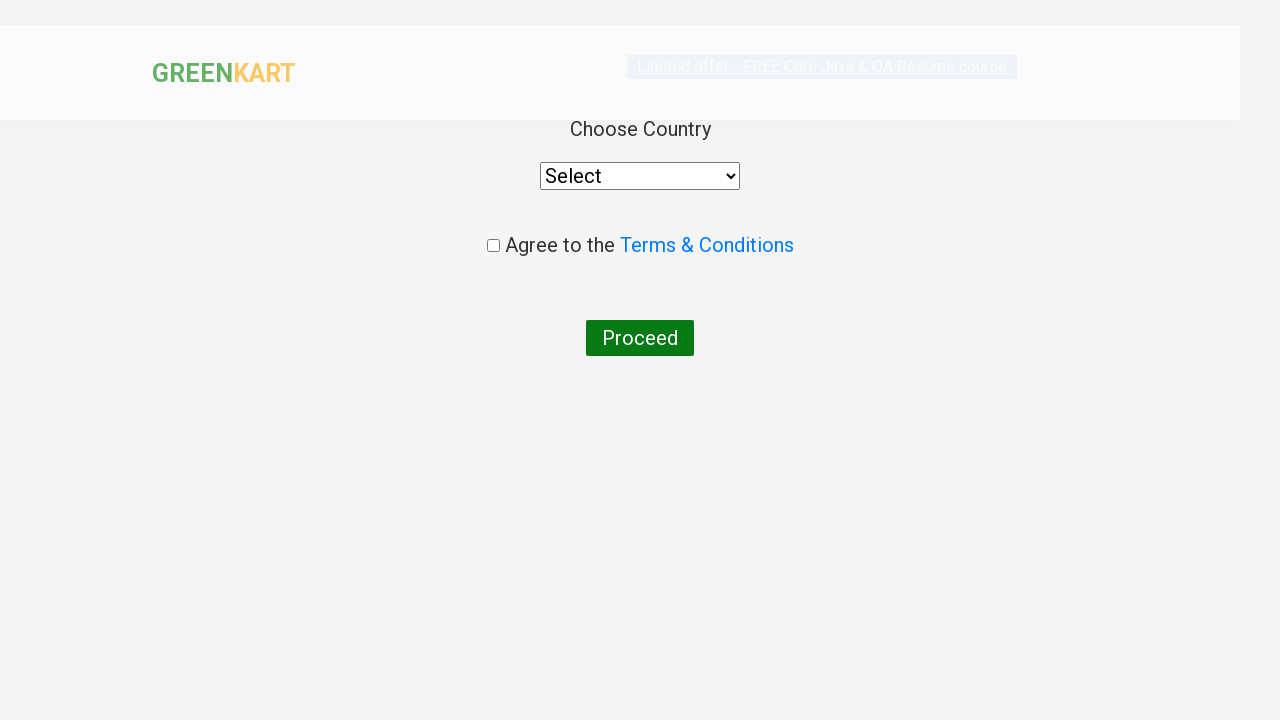

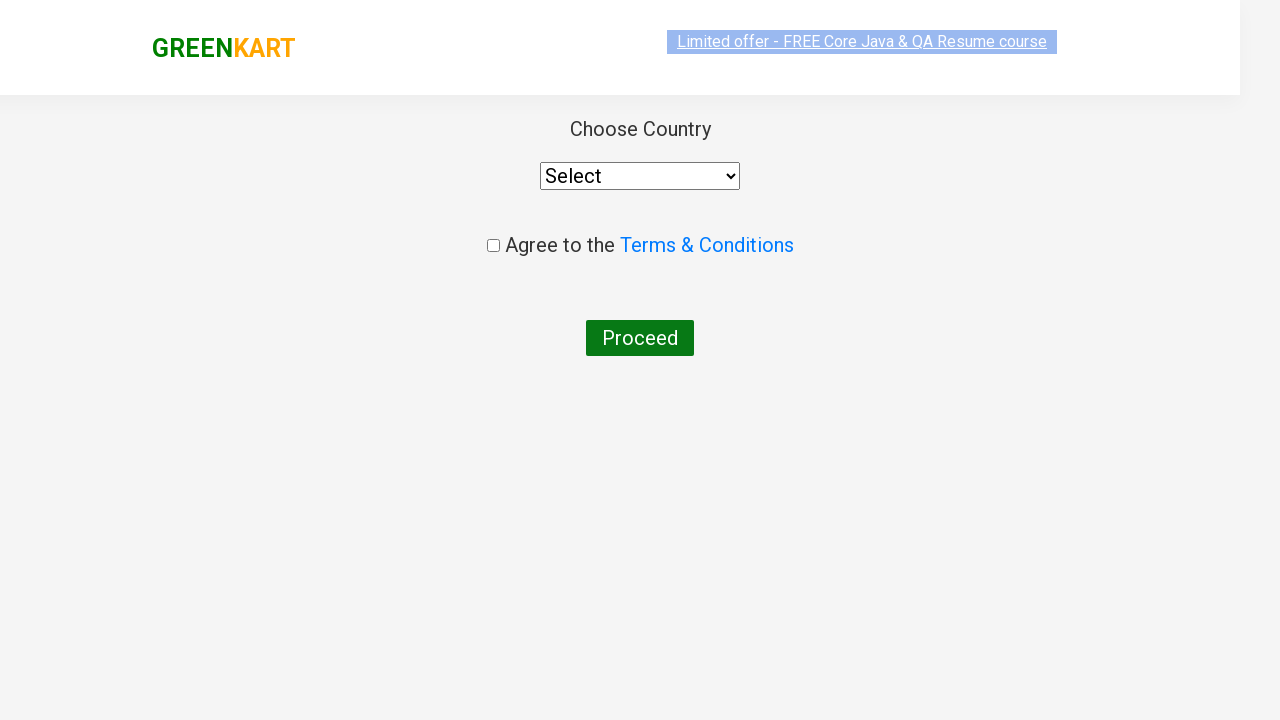